Tests clicking a button that shows a confirm dialog and accepts it

Starting URL: https://demoqa.com/alerts

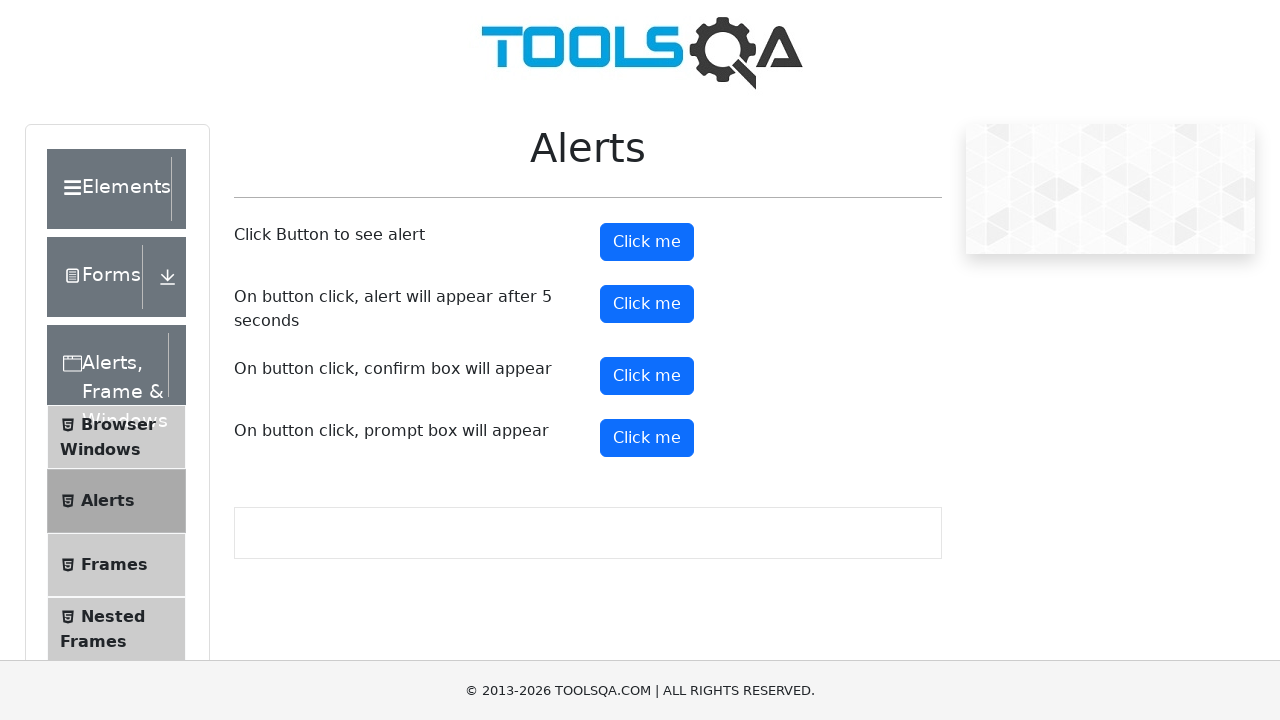

Set up dialog handler to accept confirm dialogs
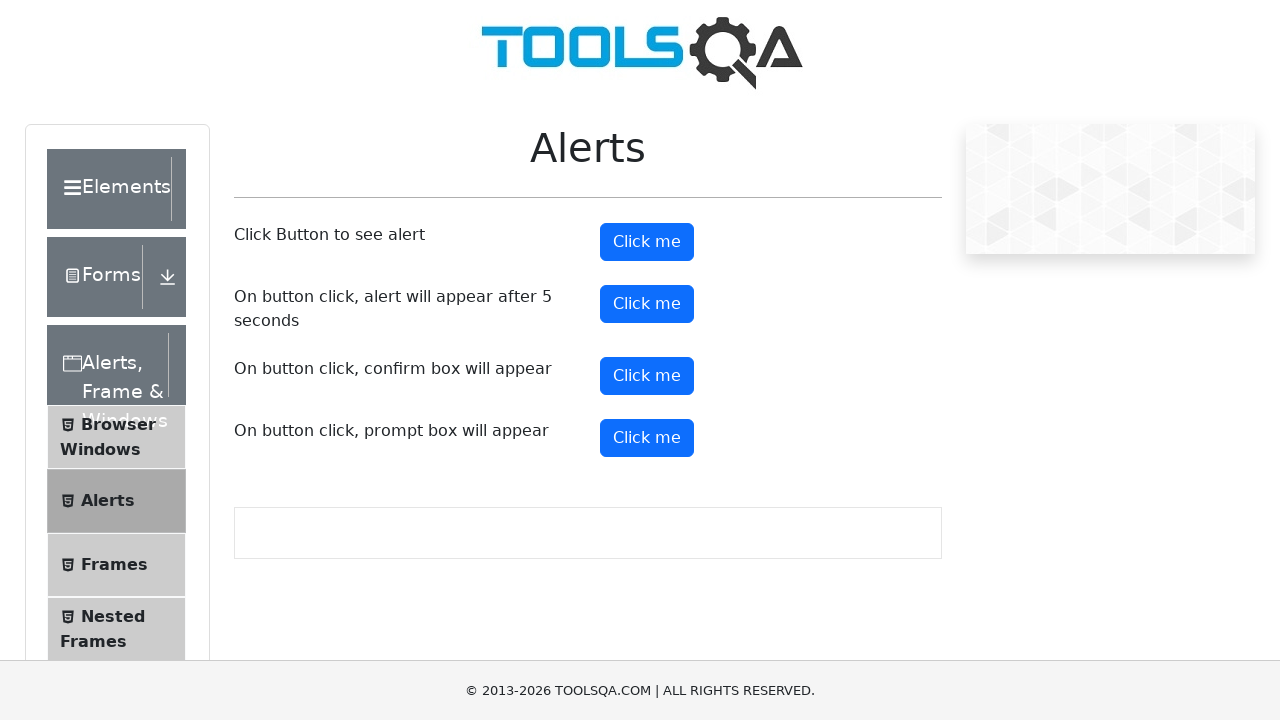

Clicked the confirm button to trigger dialog at (647, 376) on #confirmButton
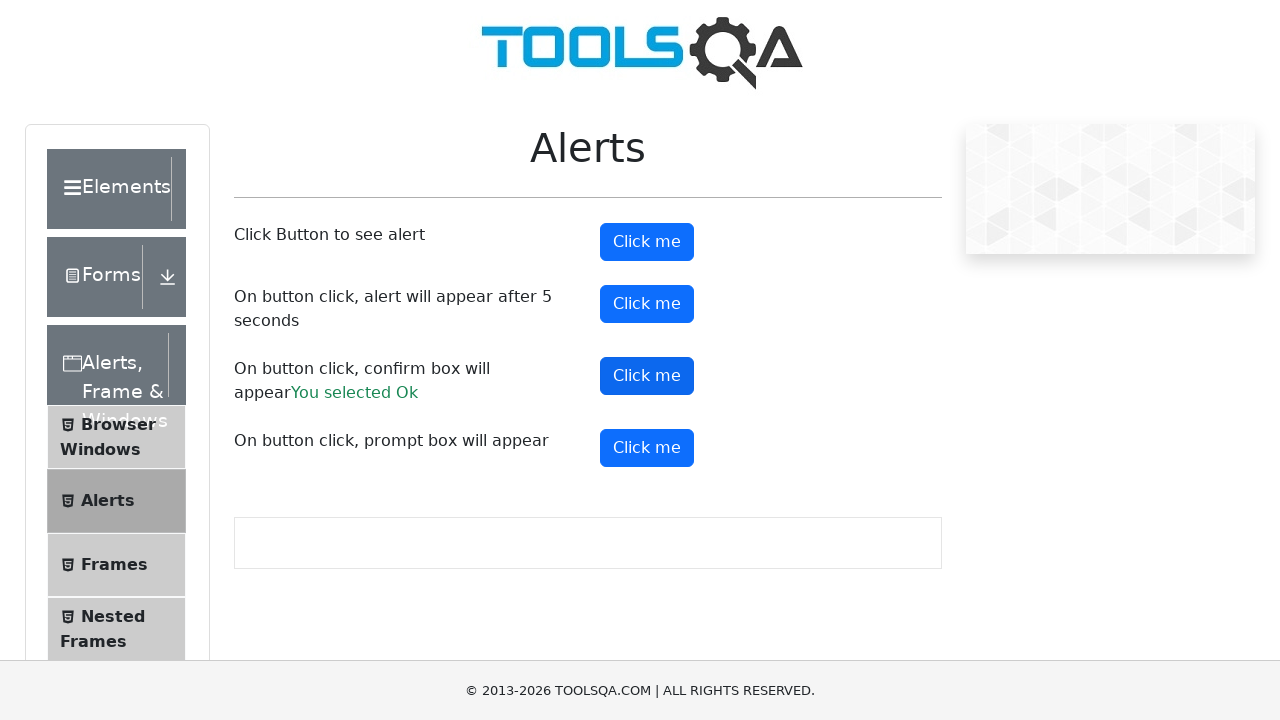

Confirm result message appeared with 'selected Ok'
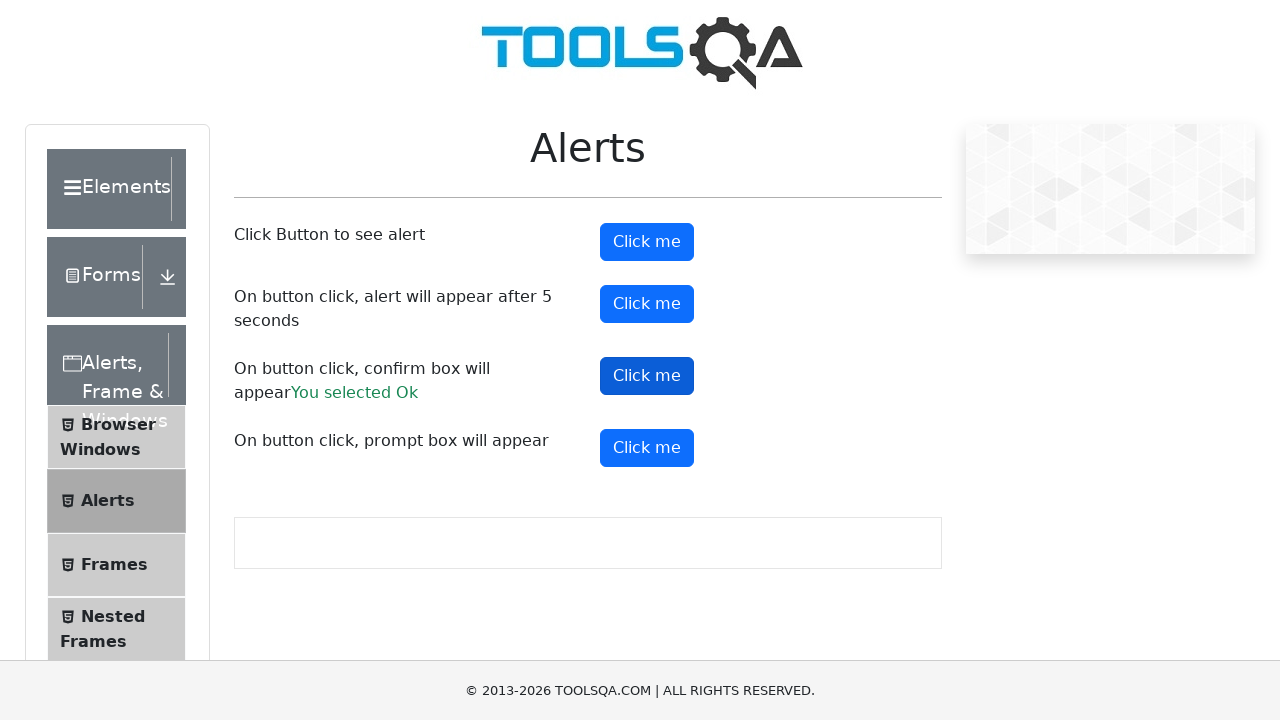

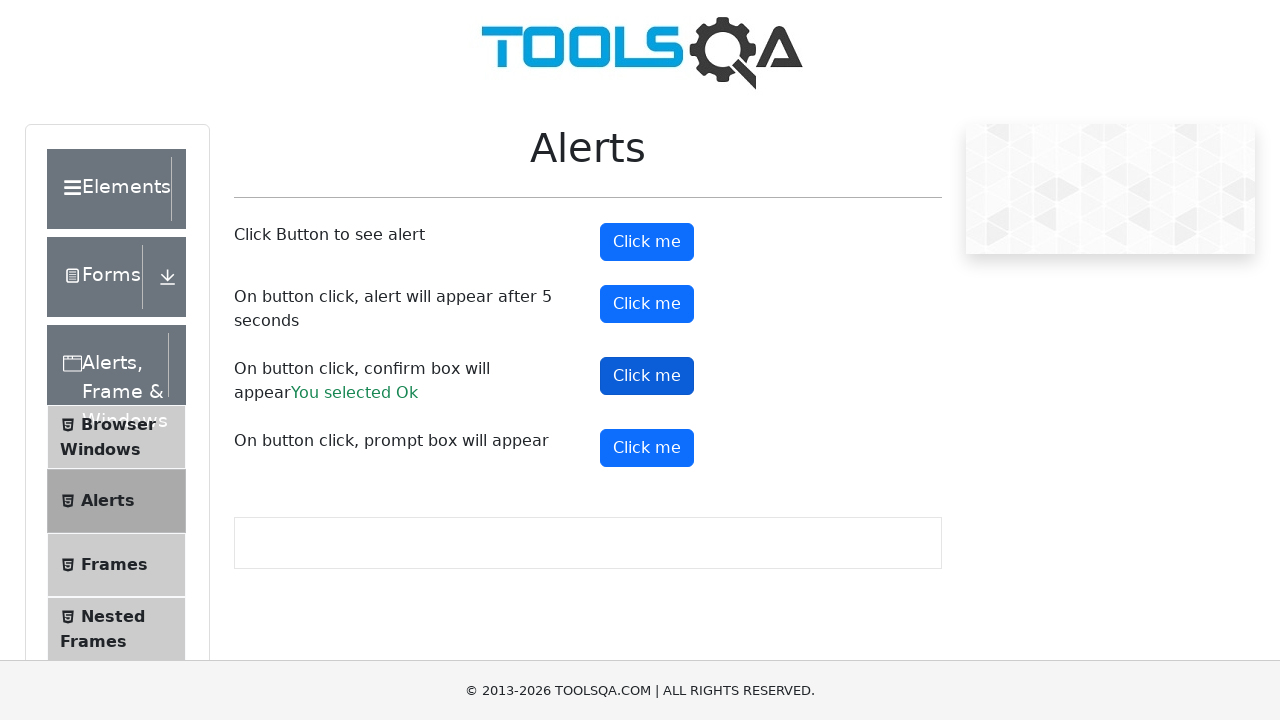